Tests drag and drop functionality within an iframe by dragging an element and dropping it onto a target area

Starting URL: https://jqueryui.com/droppable/

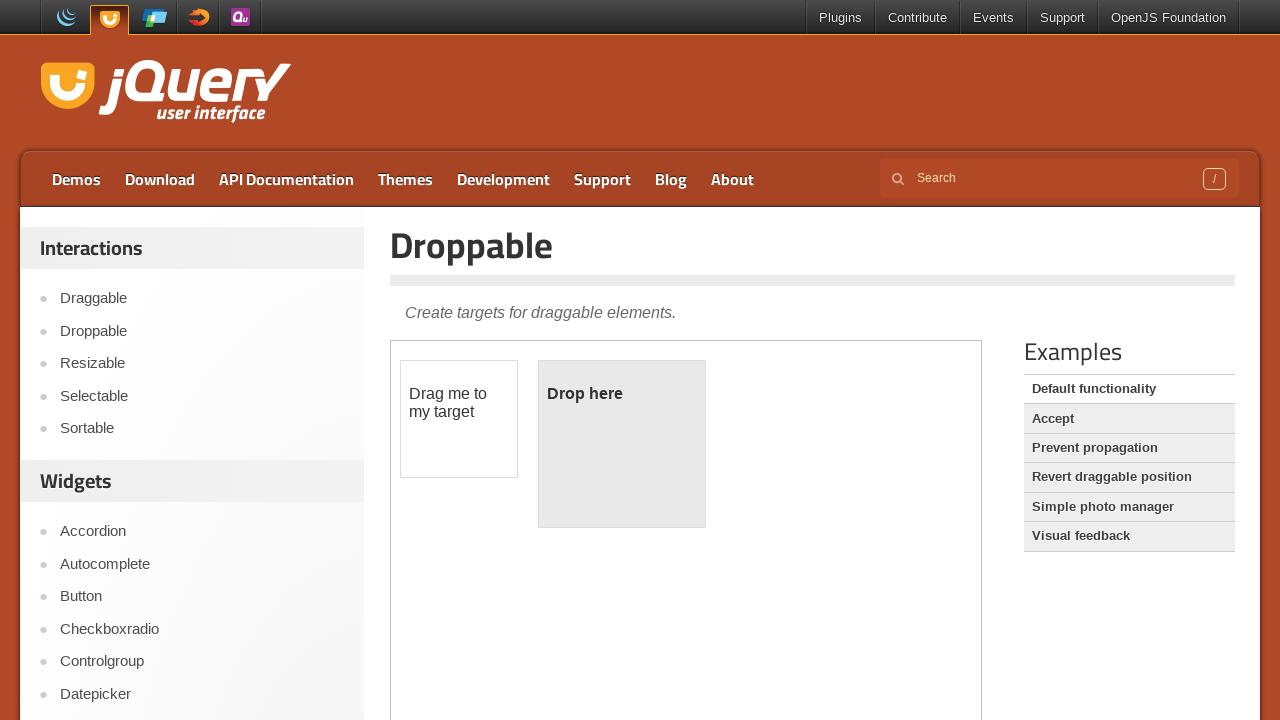

Located the demo iframe
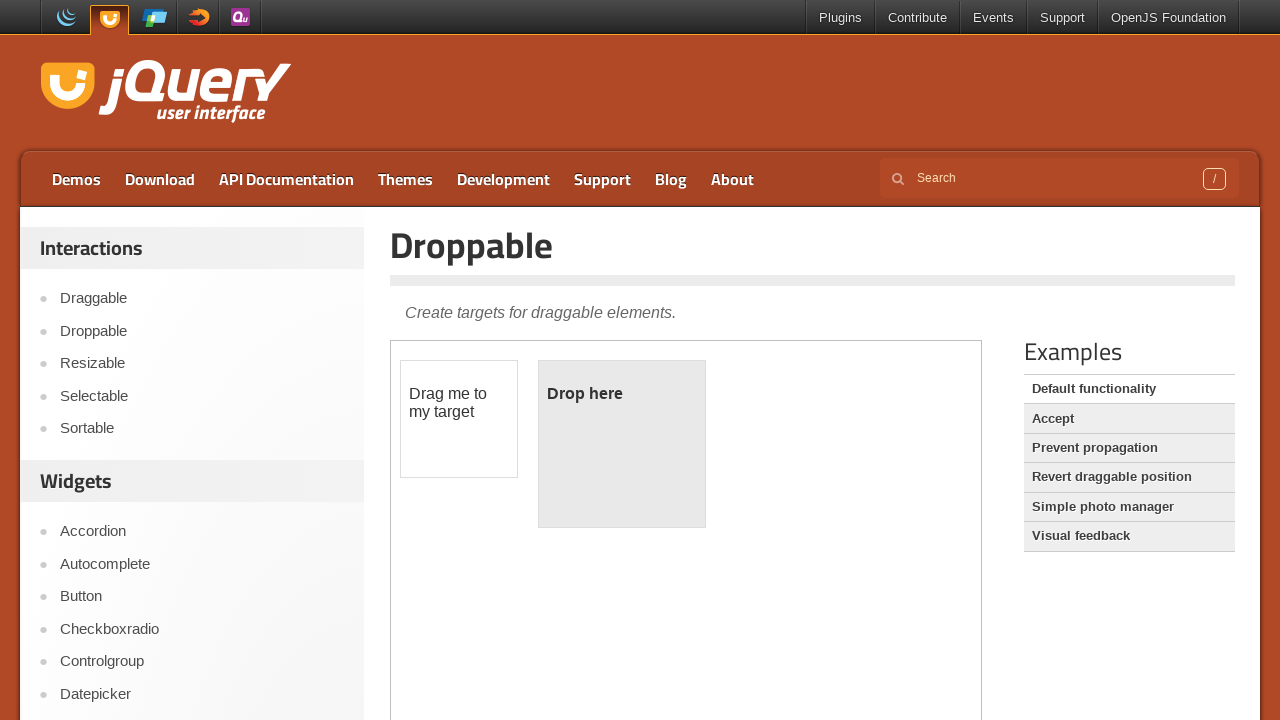

Located the draggable element within iframe
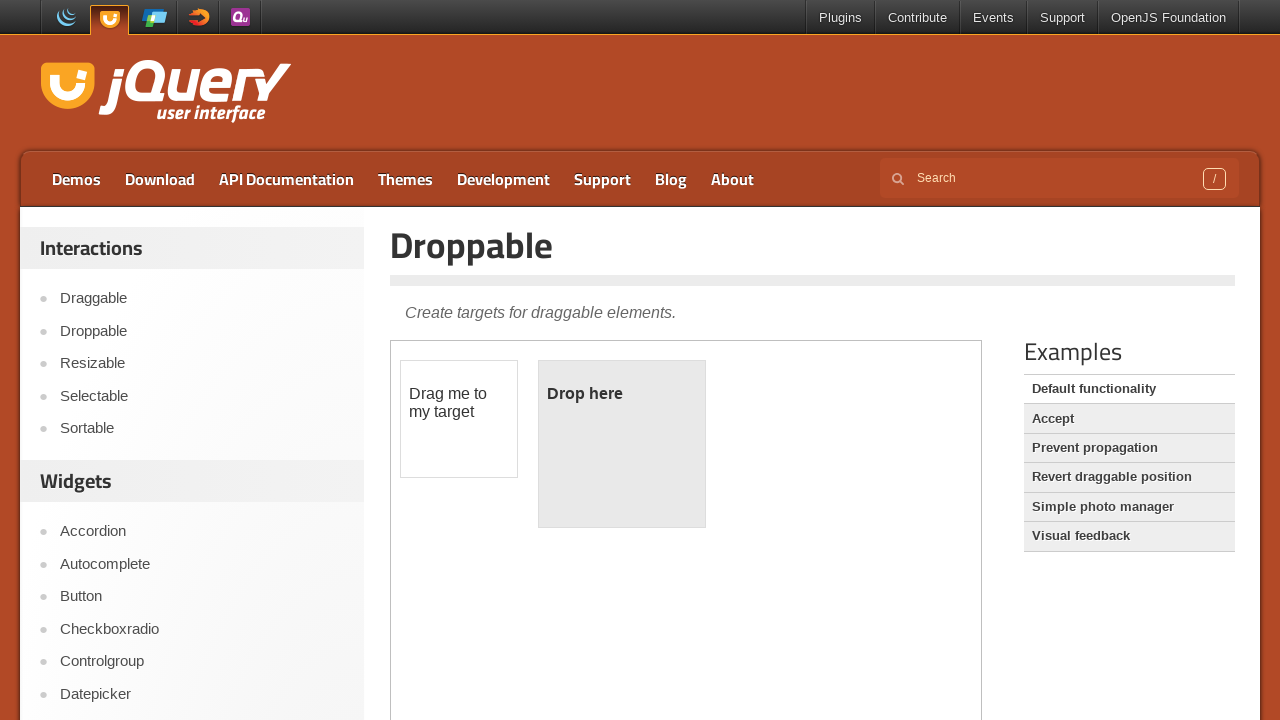

Located the droppable target element within iframe
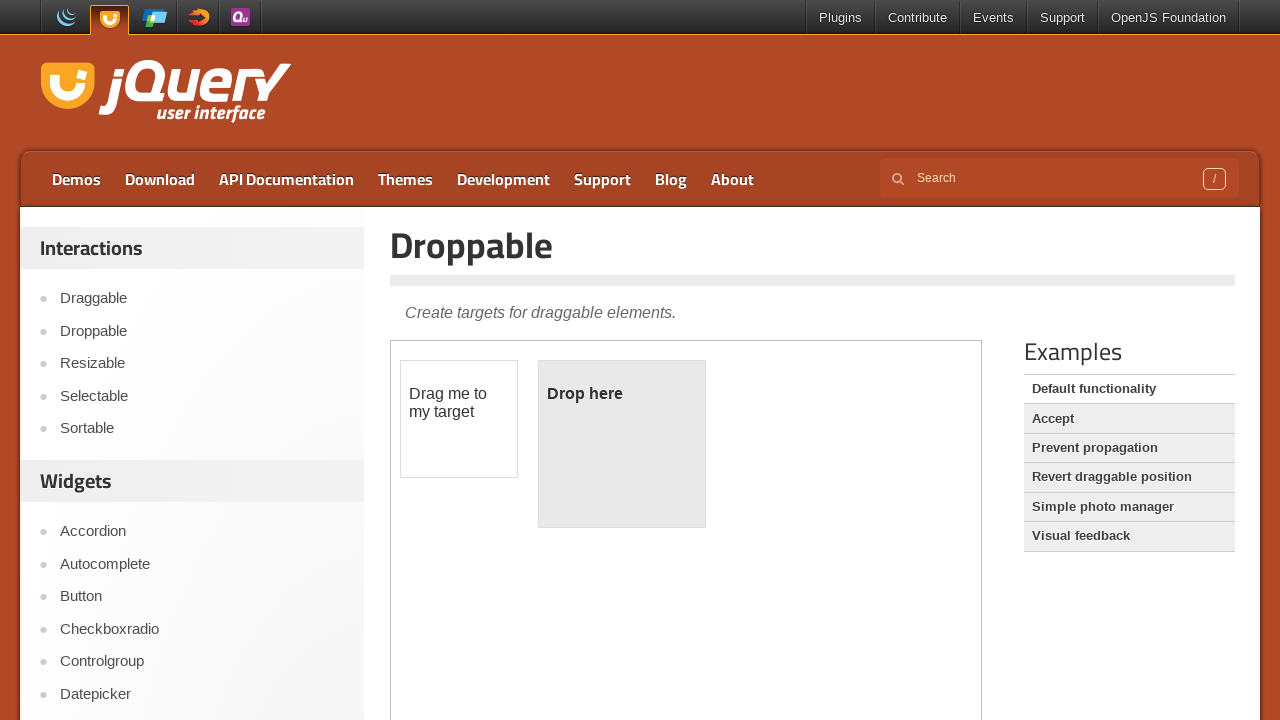

Dragged draggable element onto droppable target at (622, 444)
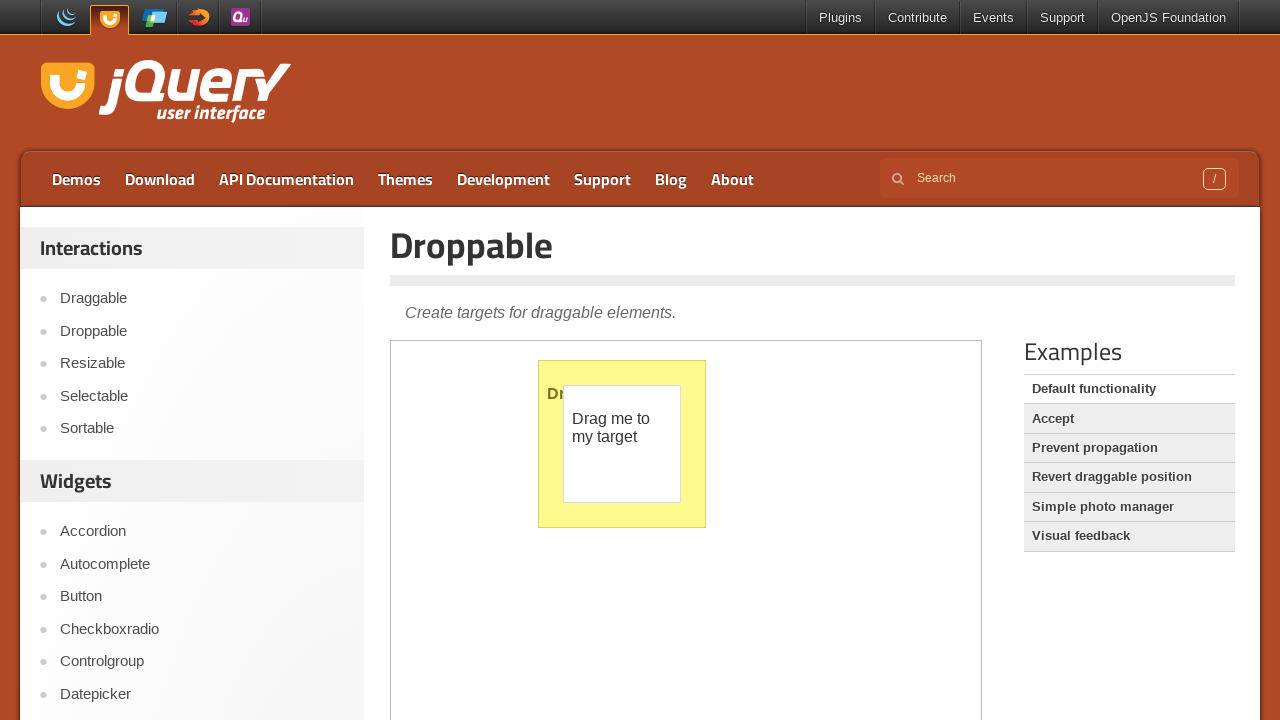

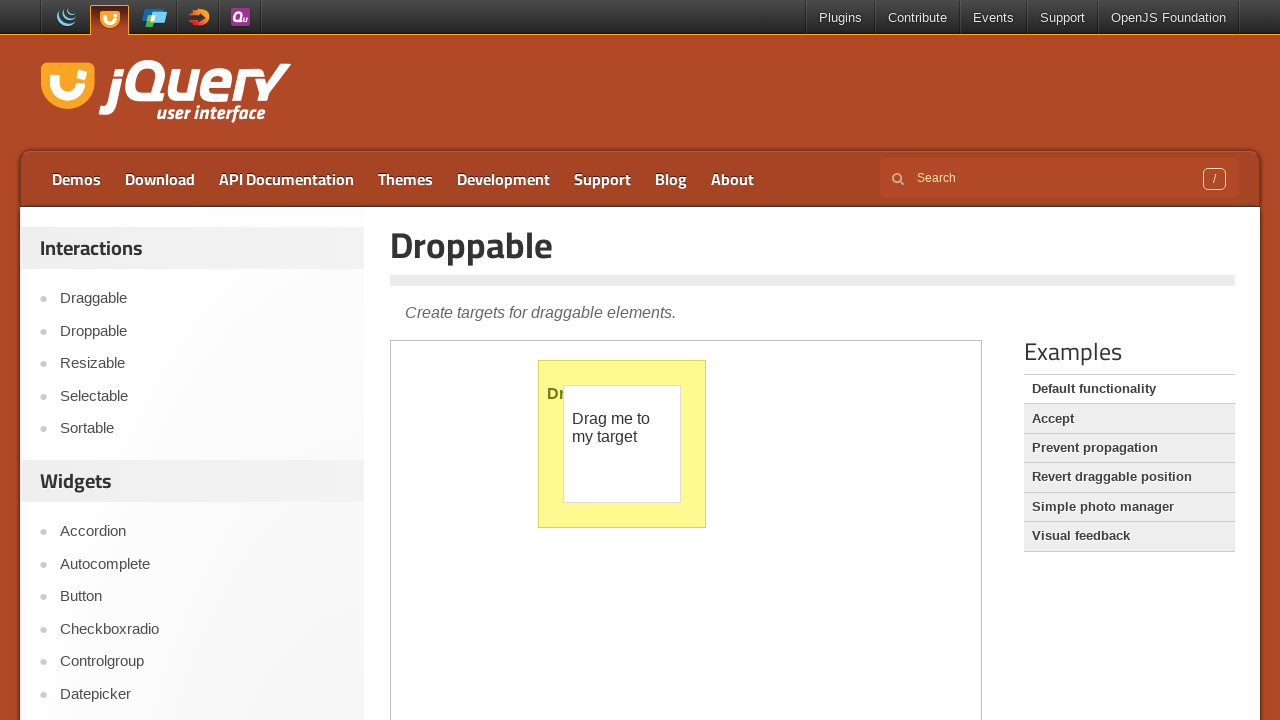